Tests selecting Option 2 from a dropdown list and verifies the selection

Starting URL: https://the-internet.herokuapp.com/dropdown

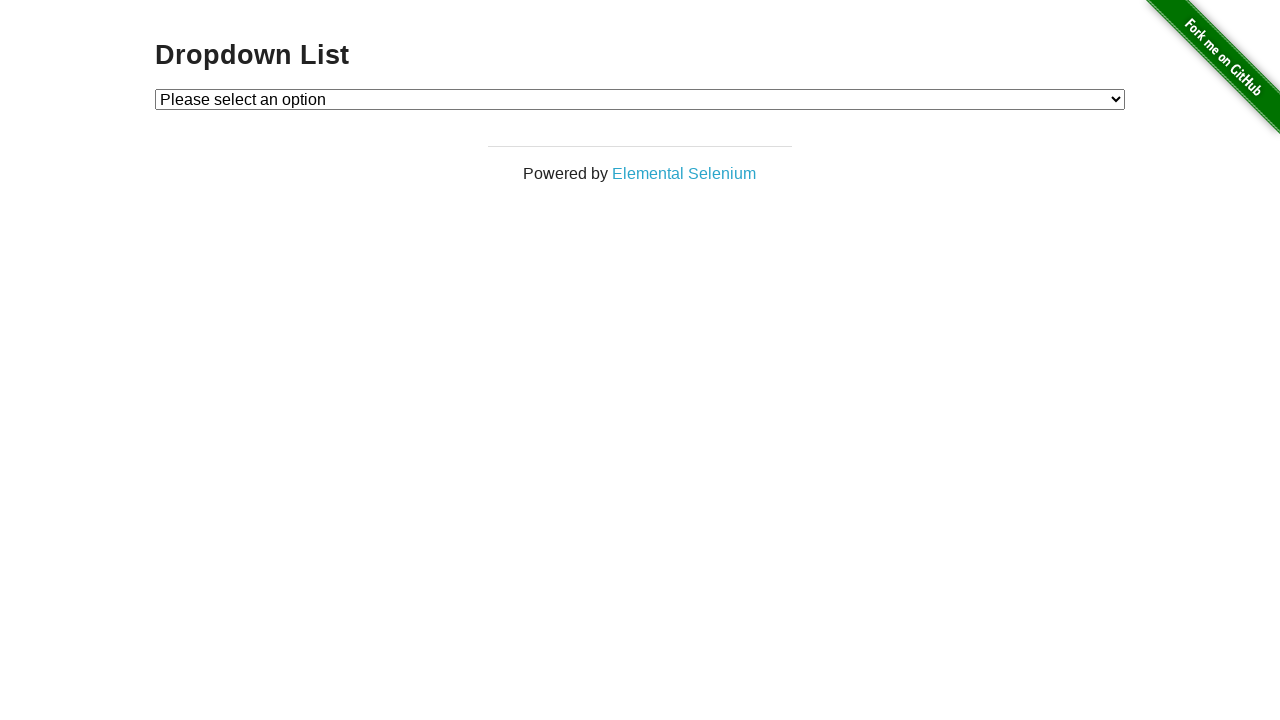

Navigated to dropdown list page
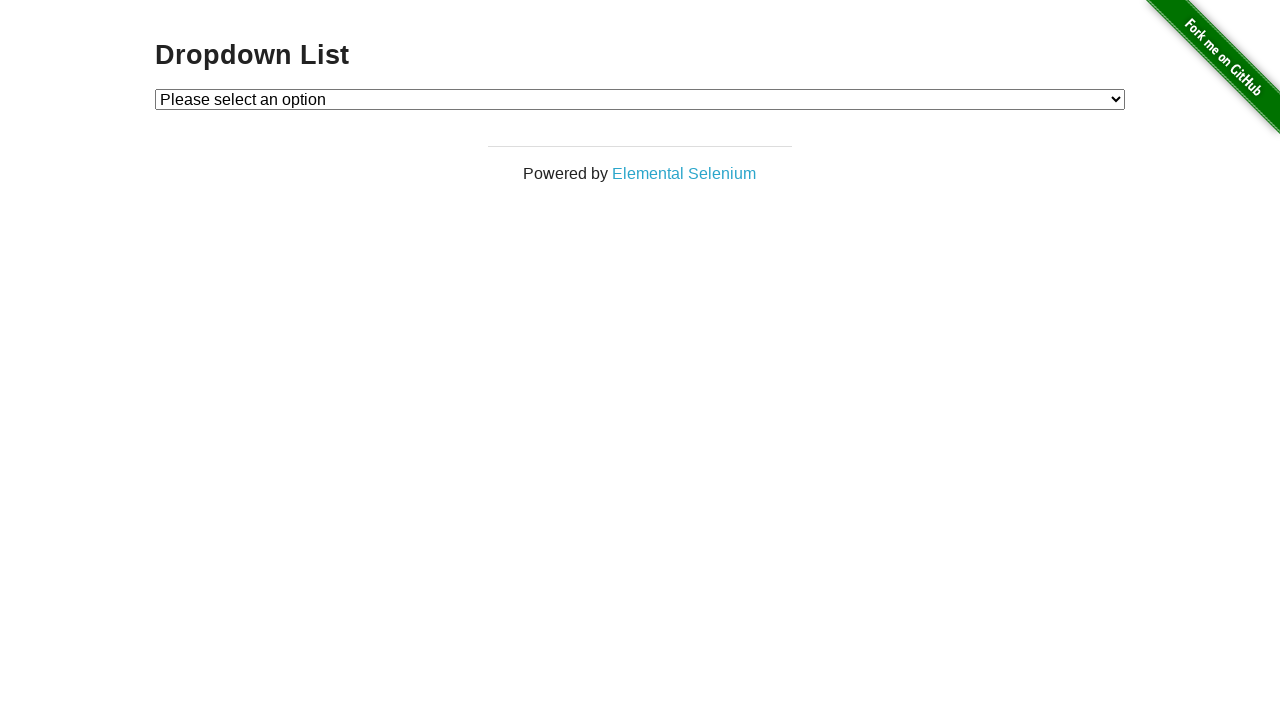

Selected Option 2 from the dropdown list on #dropdown
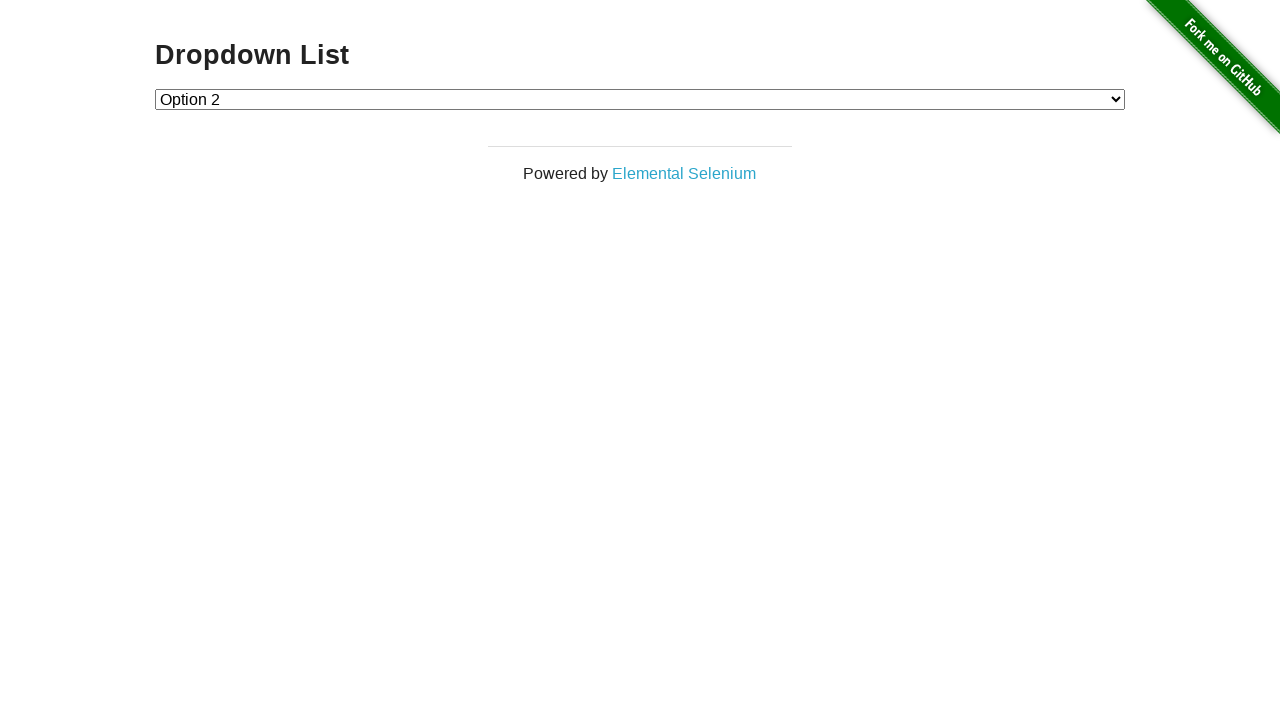

Retrieved the selected dropdown value
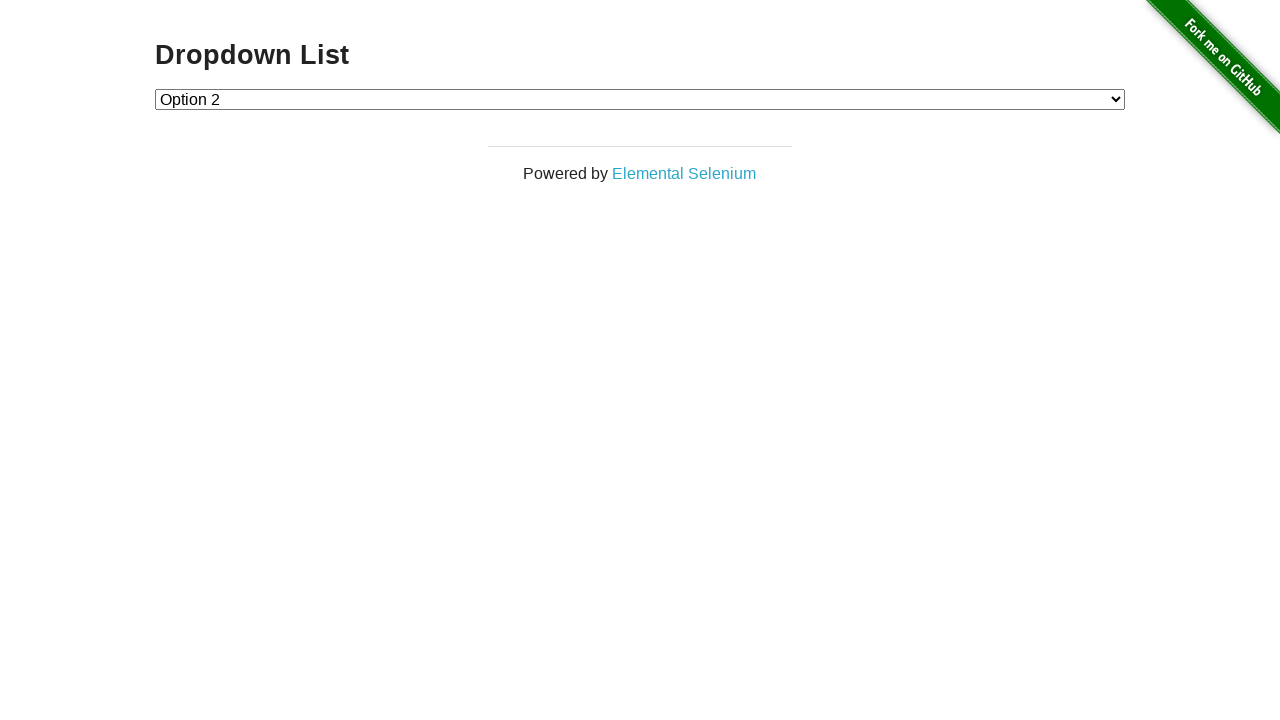

Verified that Option 2 is correctly selected (value = '2')
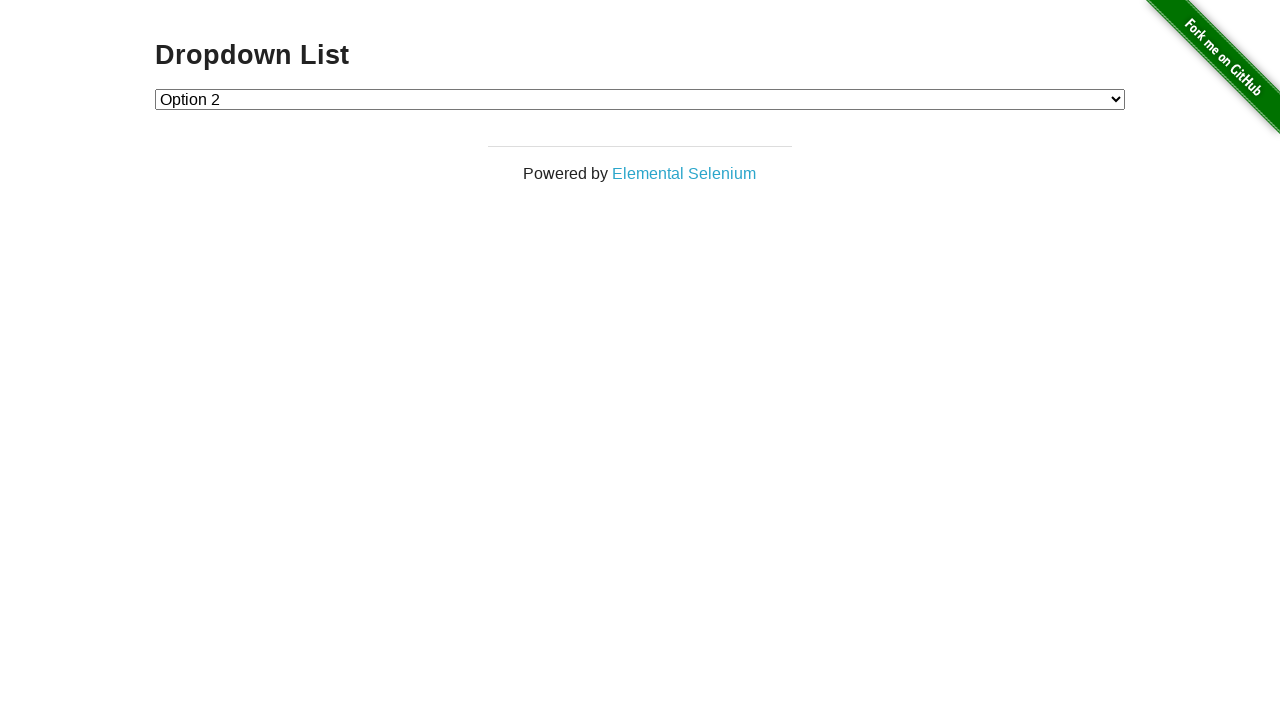

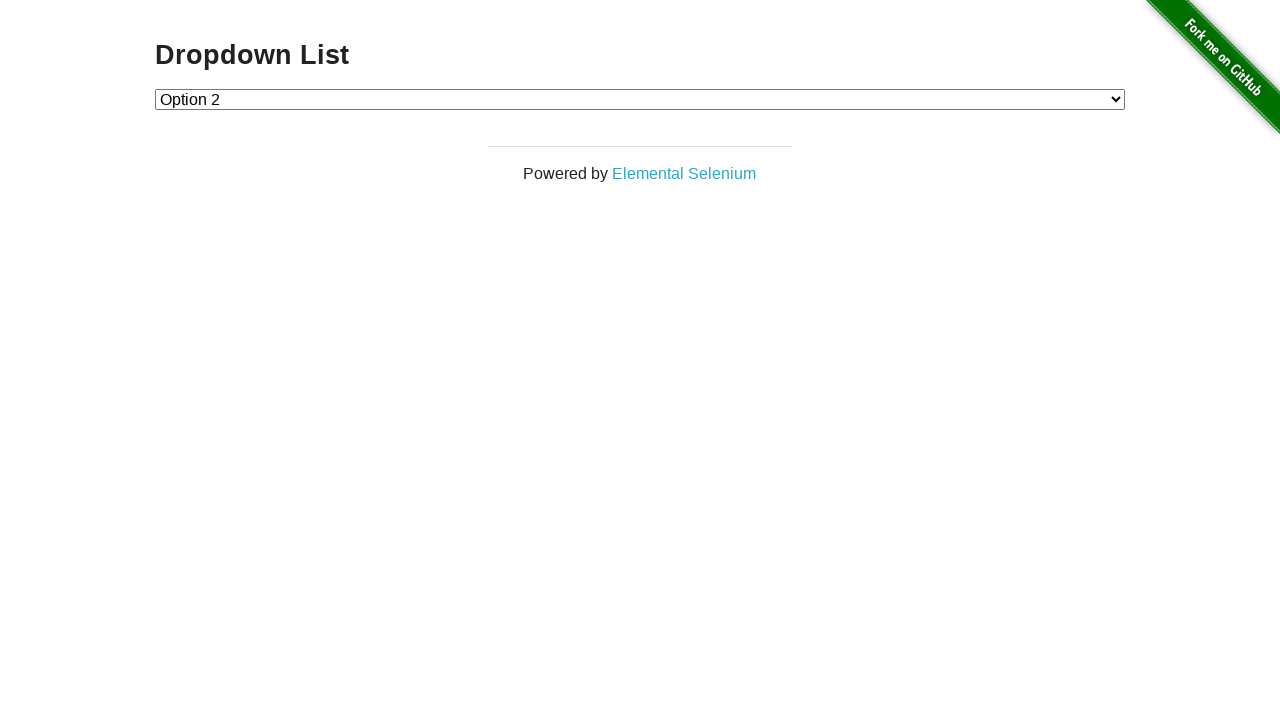